Tests redirection functionality by navigating to the redirect page, triggering a redirect, and then clicking through to verify a 301 status code page.

Starting URL: https://the-internet.herokuapp.com/

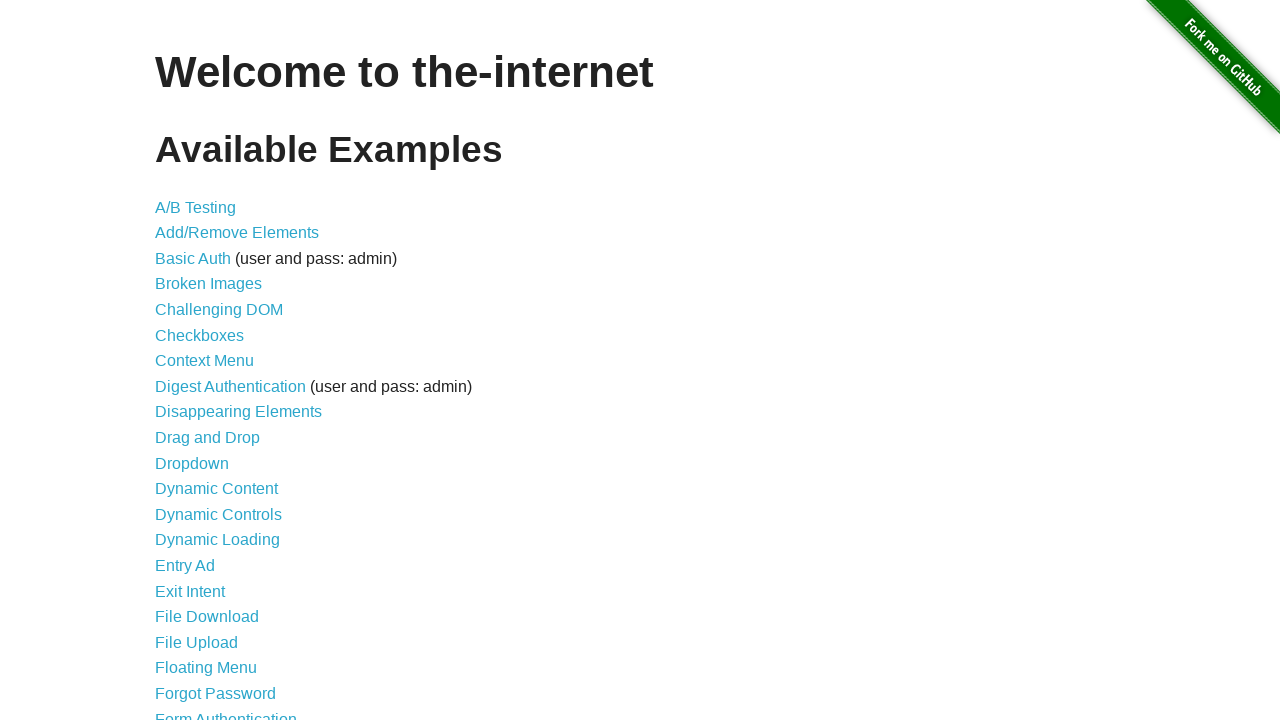

Clicked on the Redirect Link from the main page at (202, 446) on a[href='/redirector']
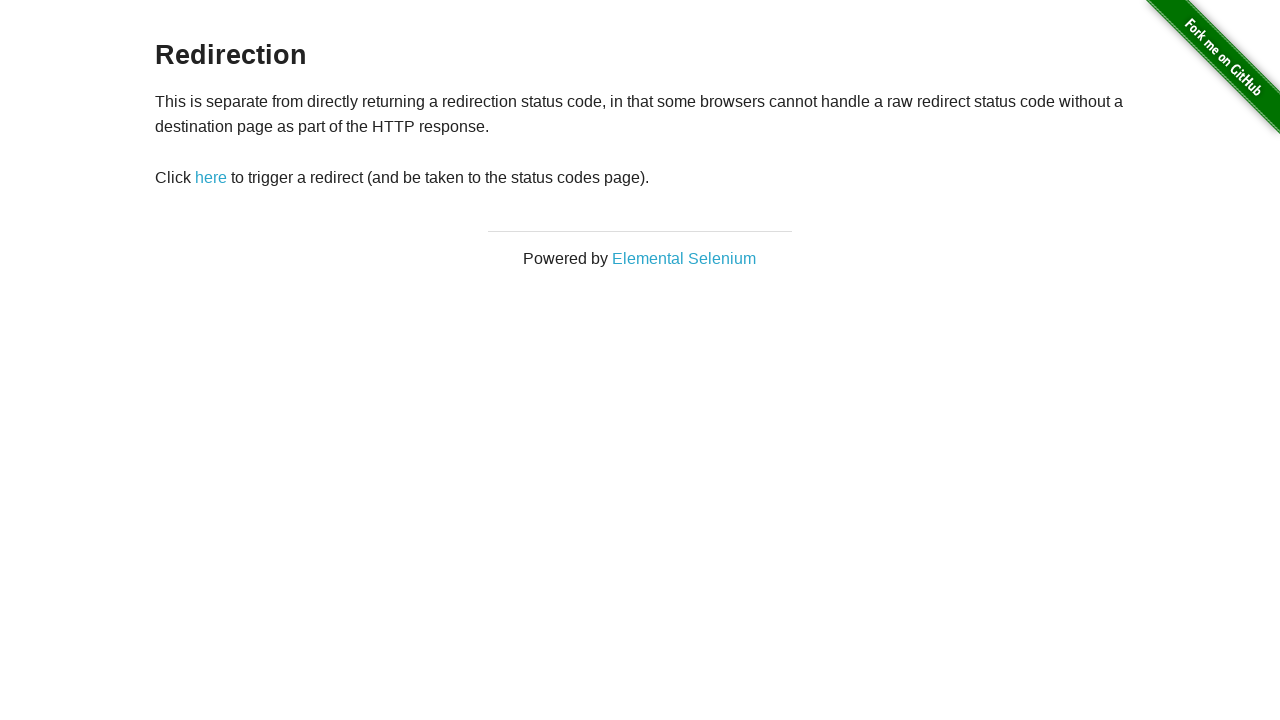

Clicked the redirect button to trigger redirect at (211, 178) on #redirect
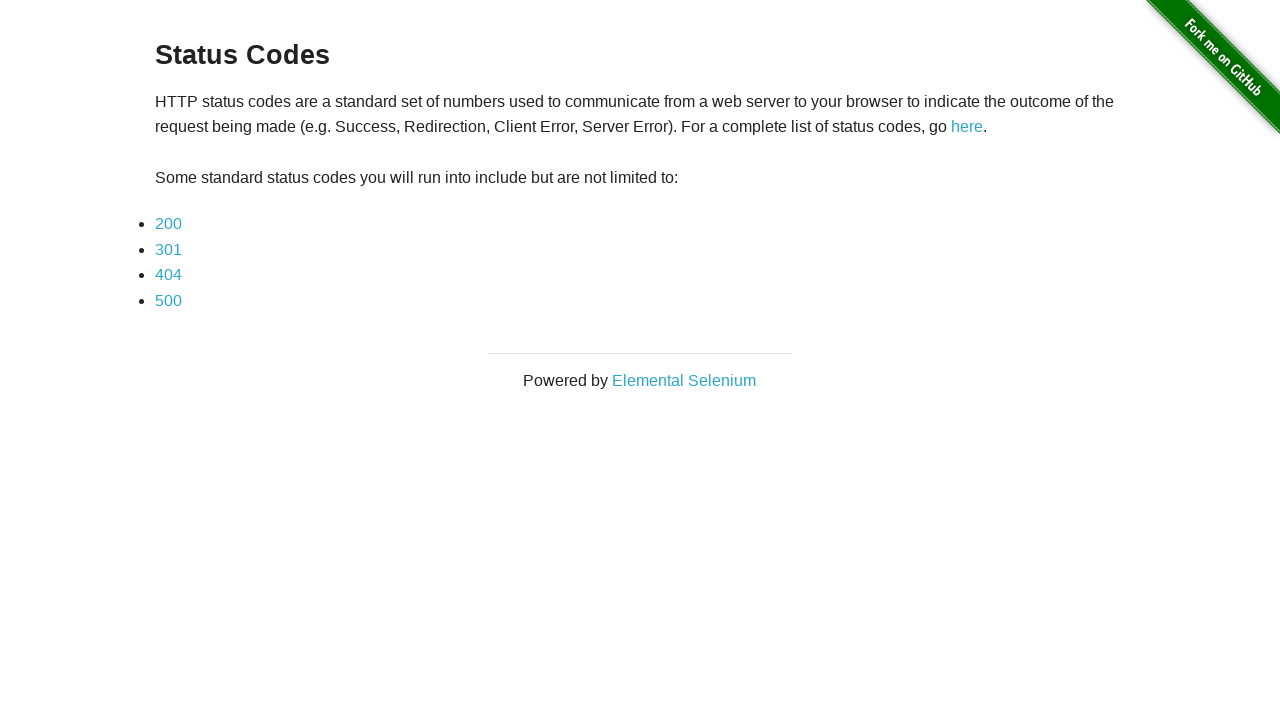

Redirect completed and 301 status code link appeared
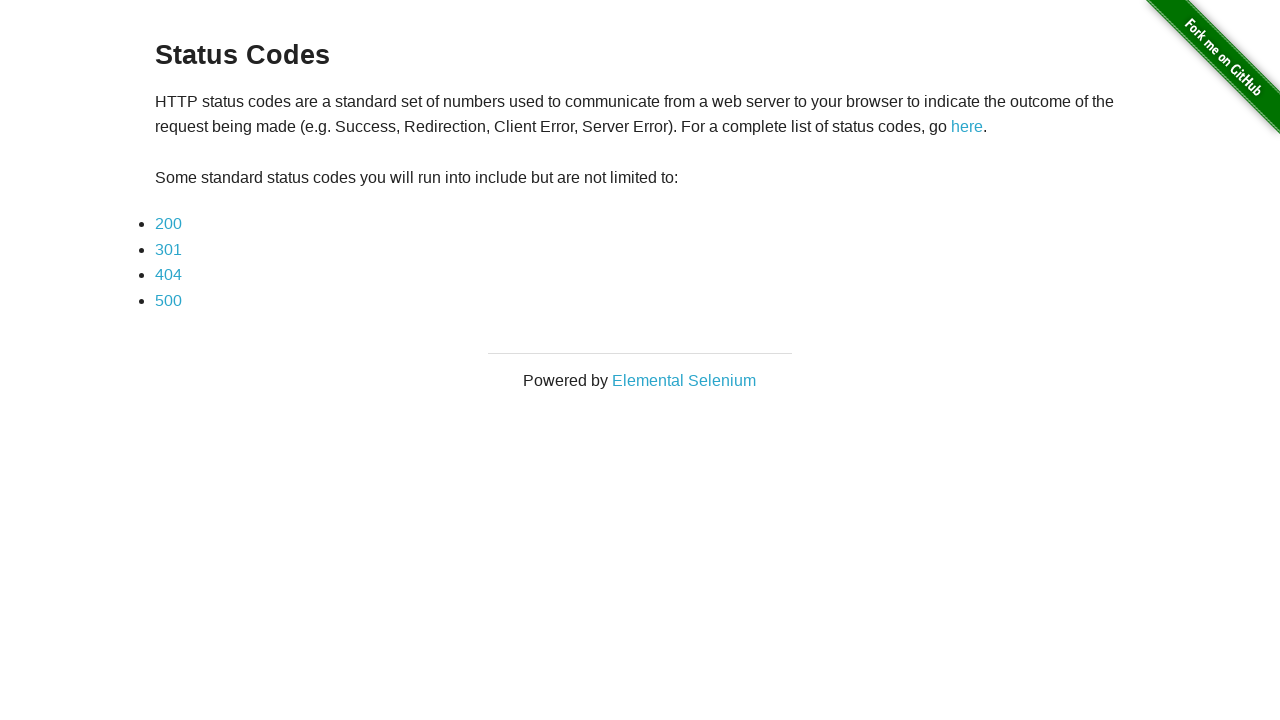

Clicked on 301 status code link to verify redirect at (168, 249) on a[href='status_codes/301']
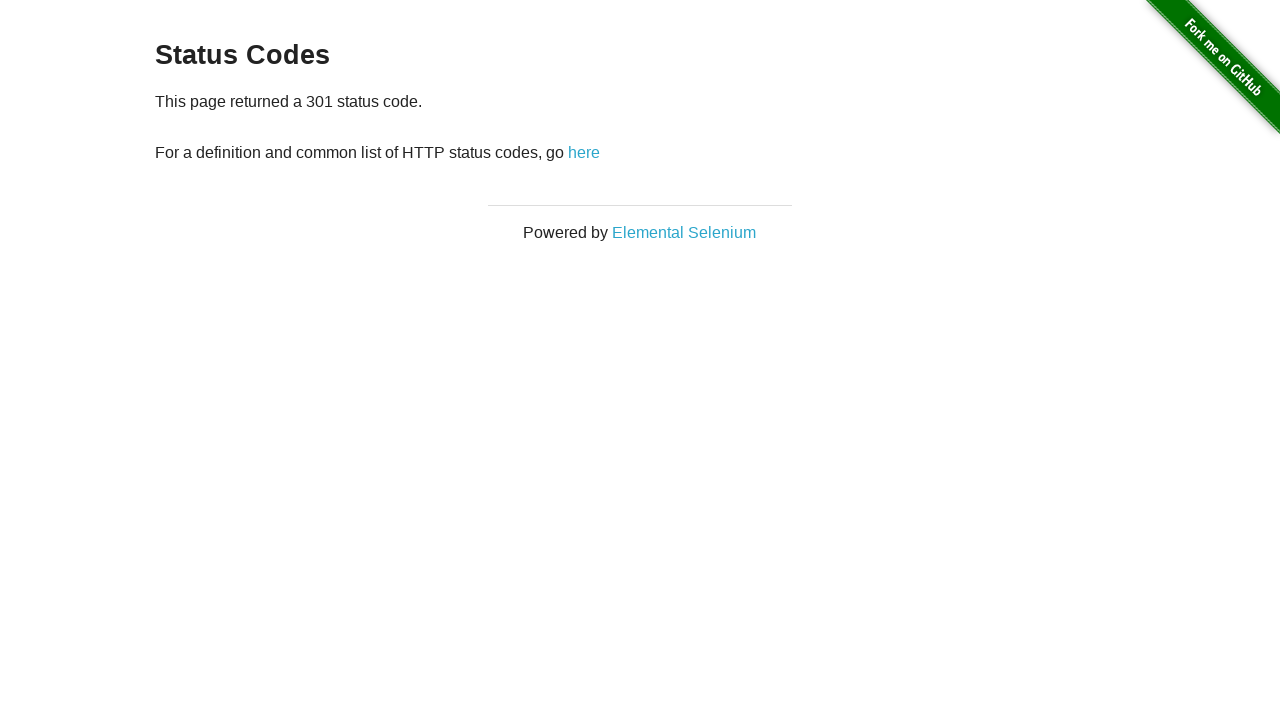

Loaded 301 status code page with 'here' link visible
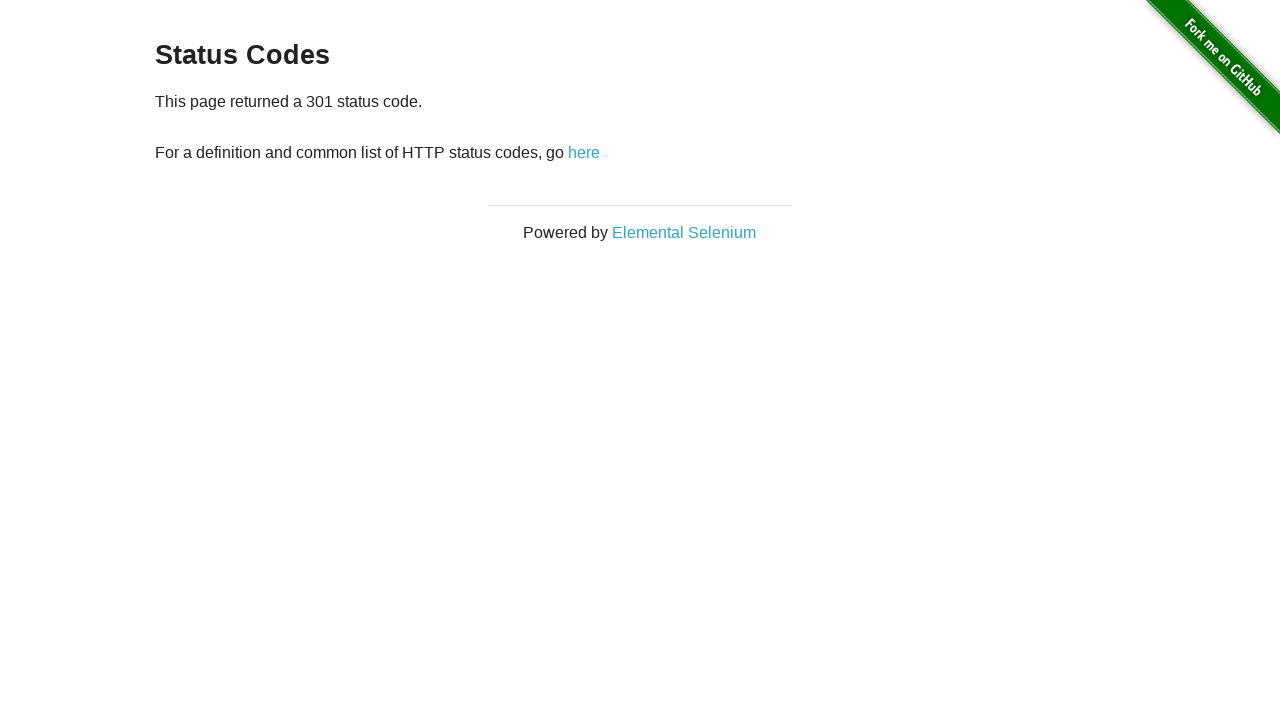

Clicked the 'here' link on the 301 status page at (584, 152) on a[href='/status_codes']
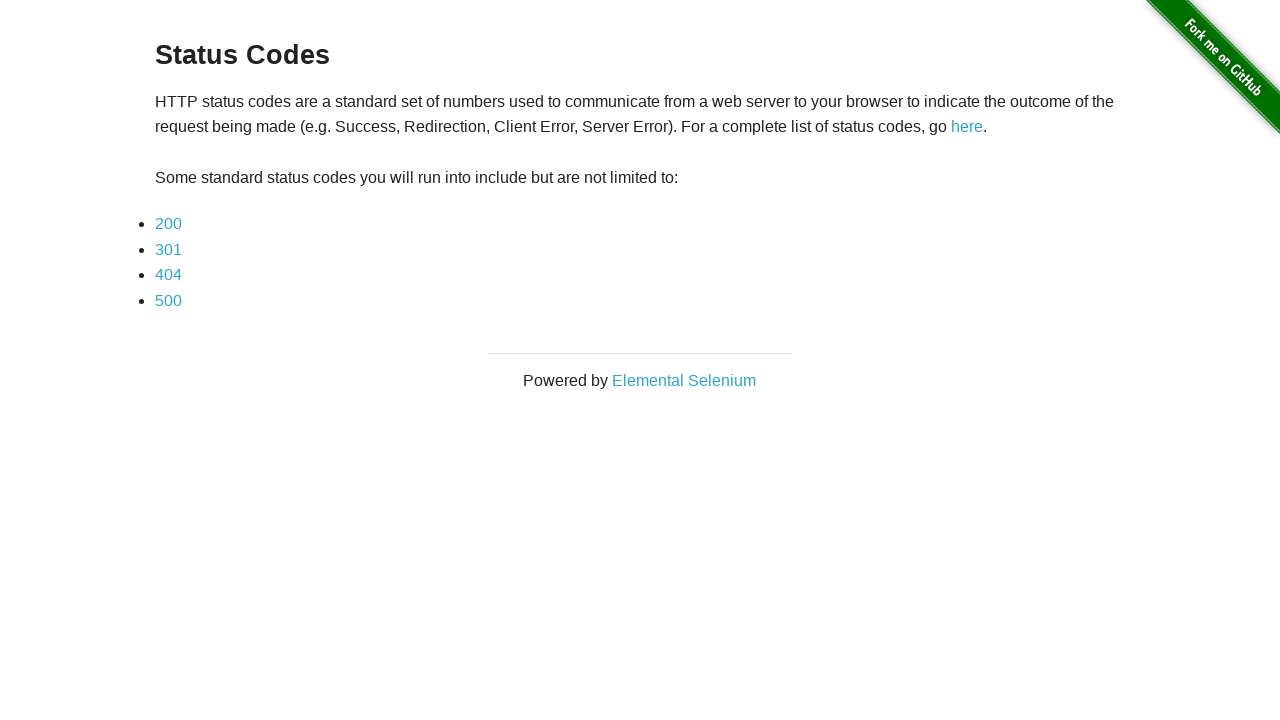

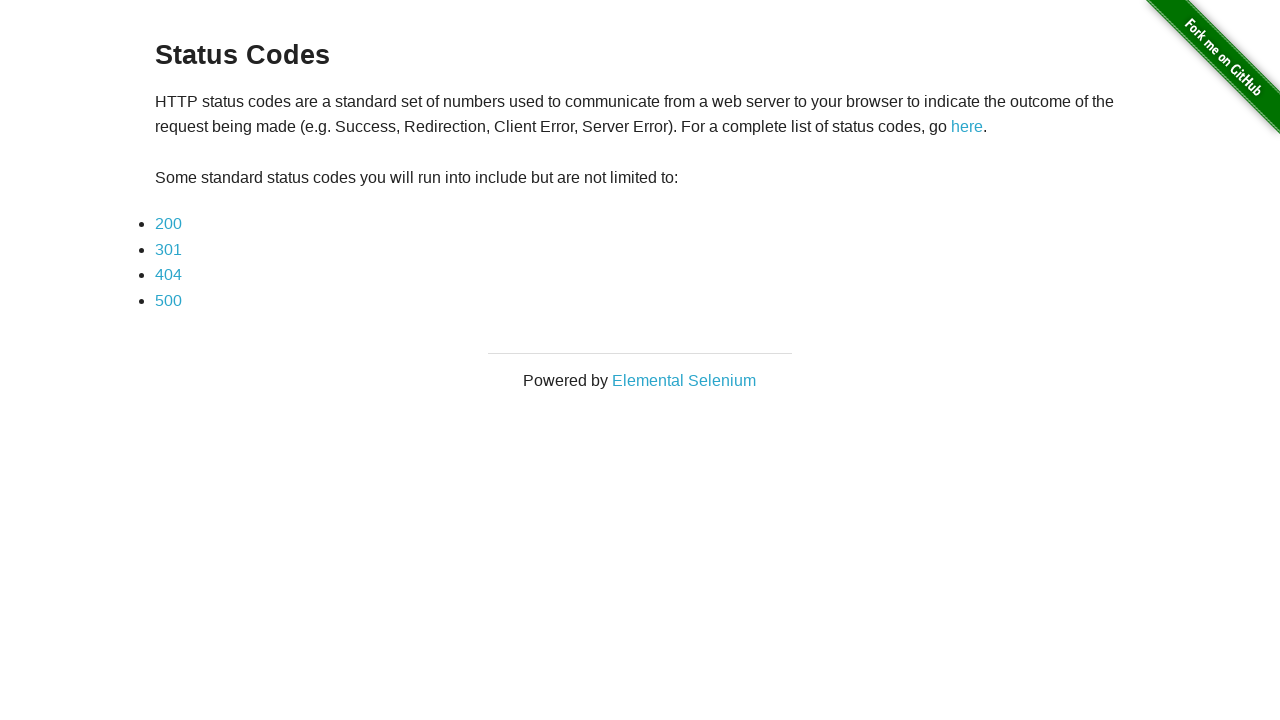